Tests right-click context menu functionality by right-clicking on an element and verifying the context menu appears with the correct options

Starting URL: http://swisnl.github.io/jQuery-contextMenu/demo.html

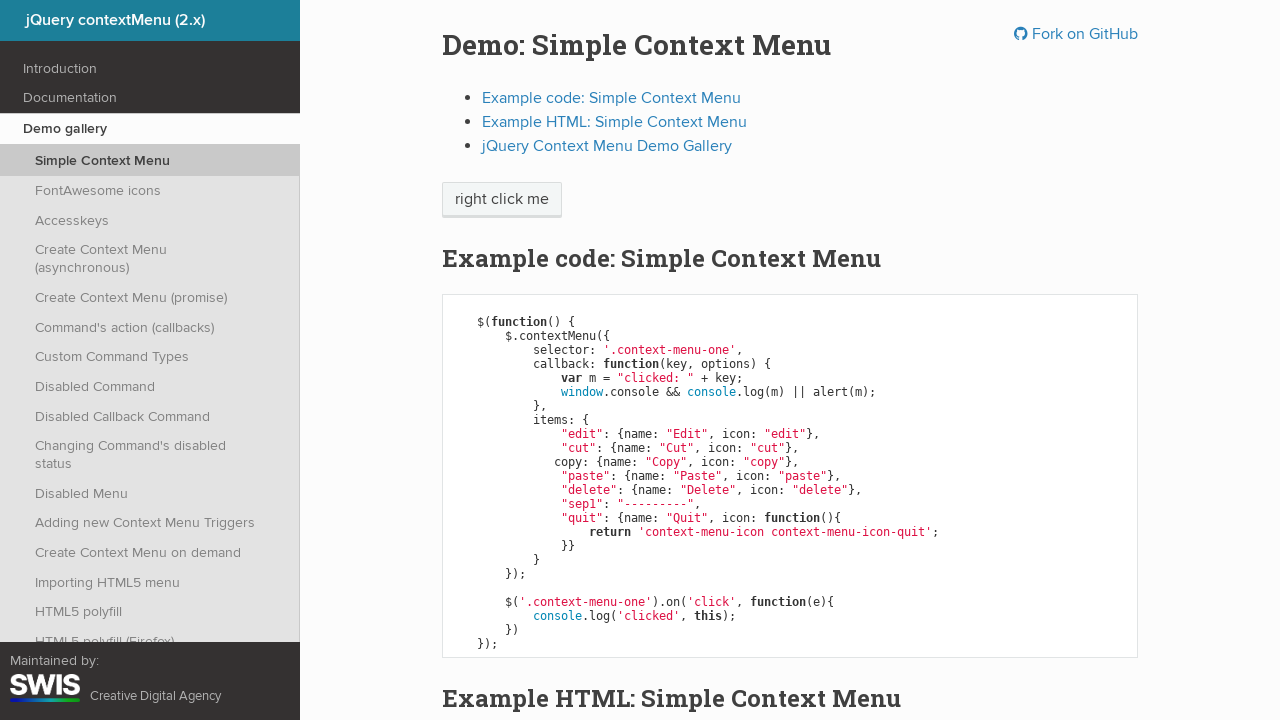

Located the element to right-click (.context-menu-one)
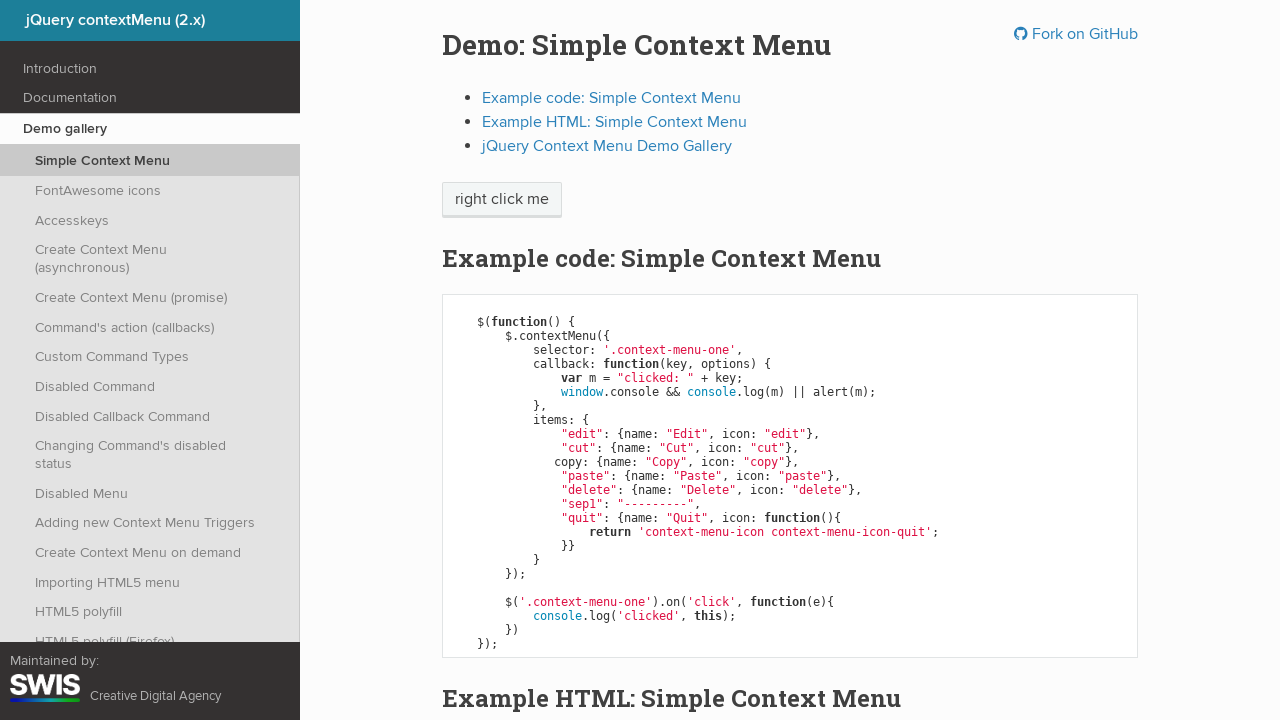

Performed right-click on the element at (502, 200) on .context-menu-one
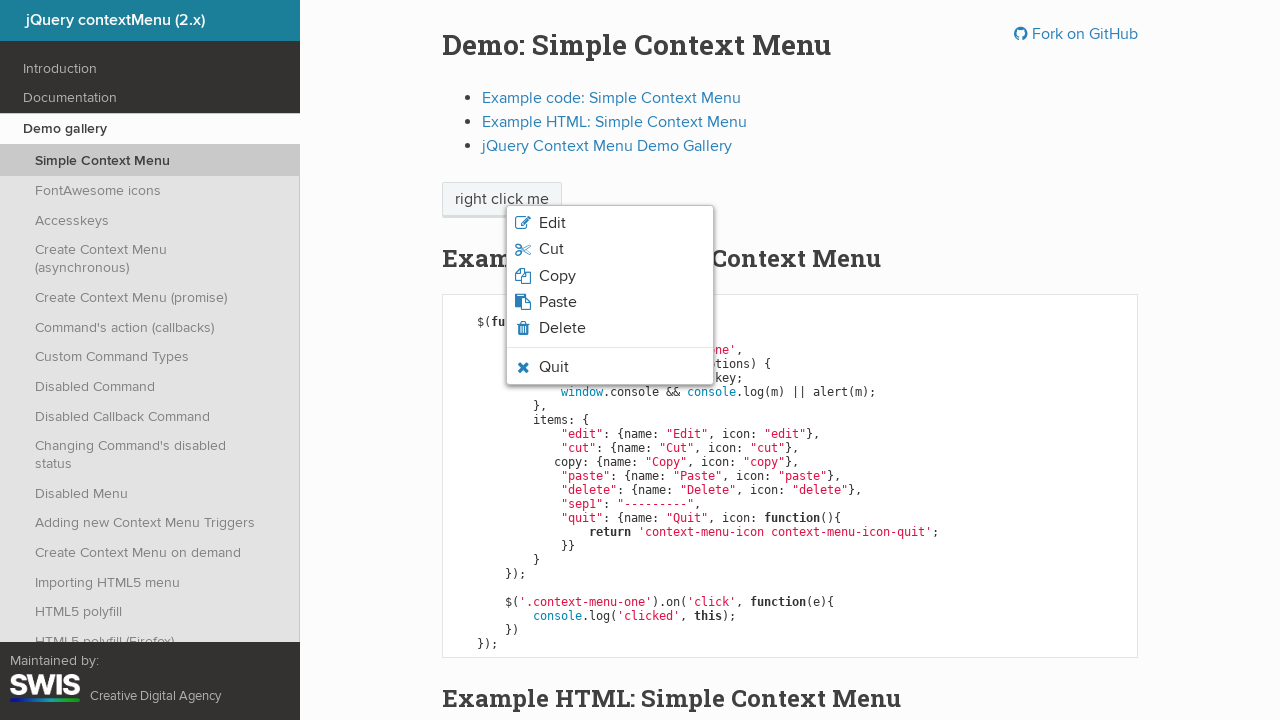

Located the Copy option in the context menu
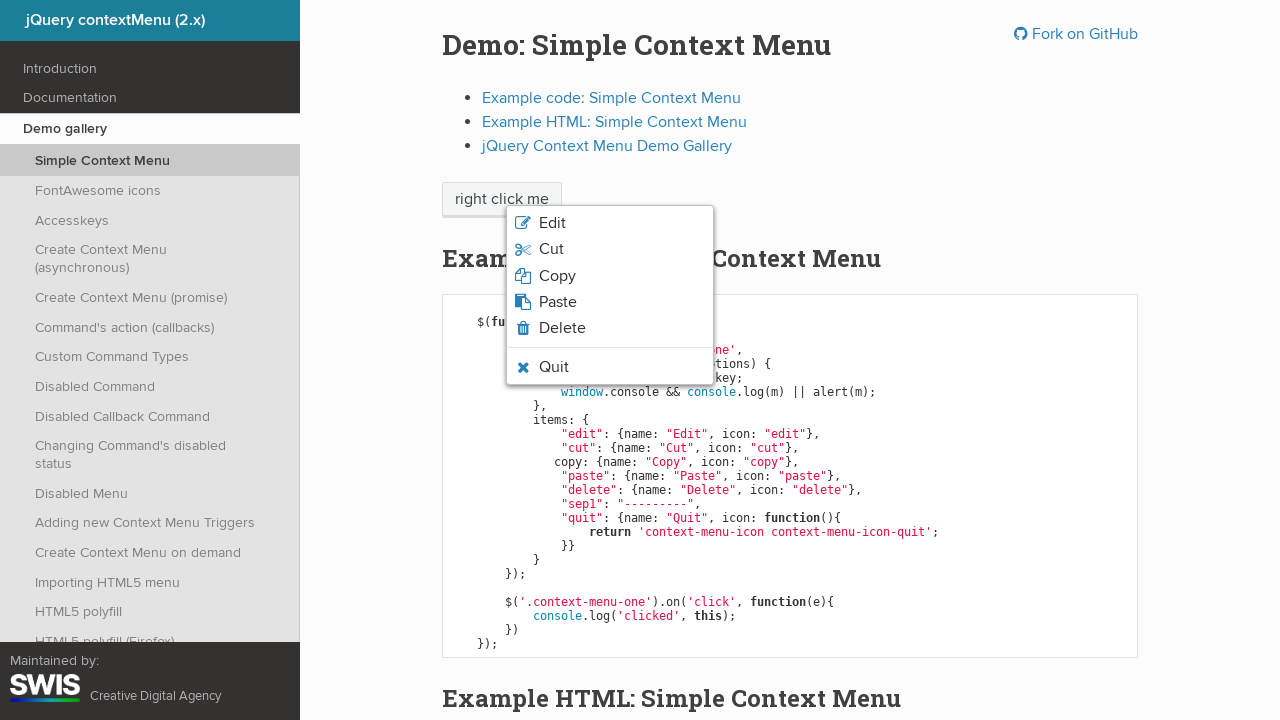

Waited for the Copy context menu option to appear
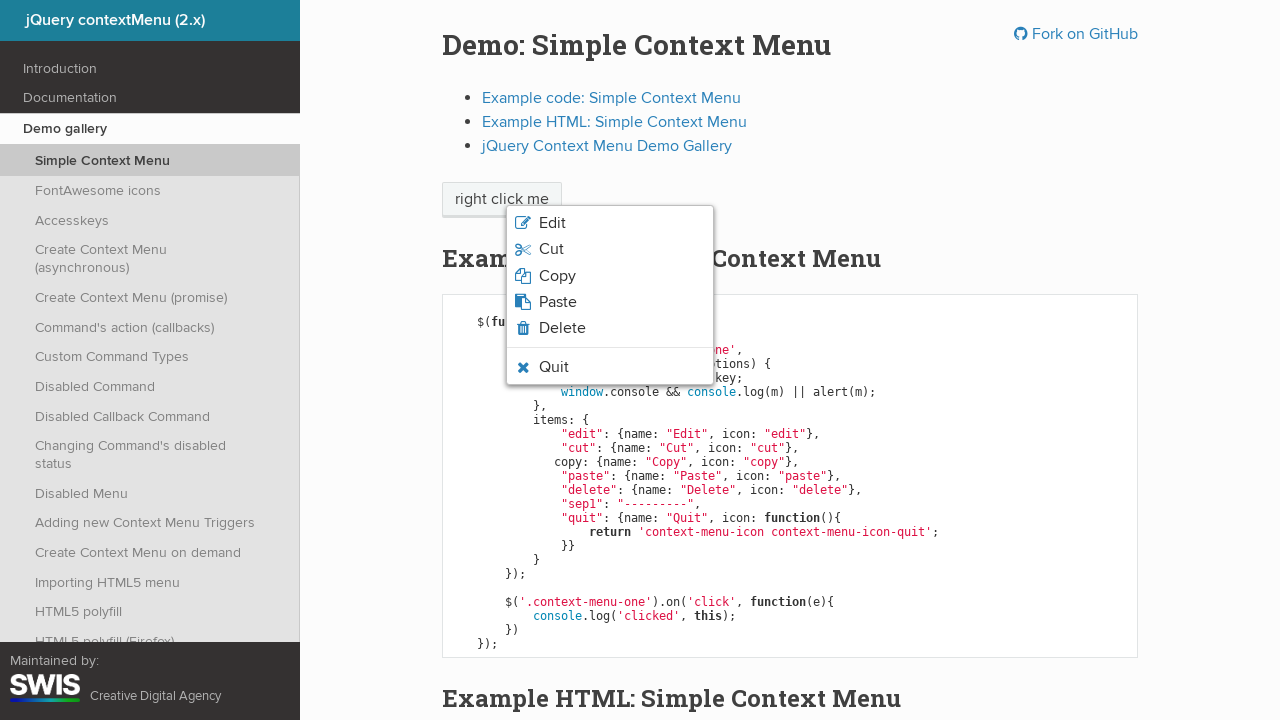

Retrieved context menu option text: Copy
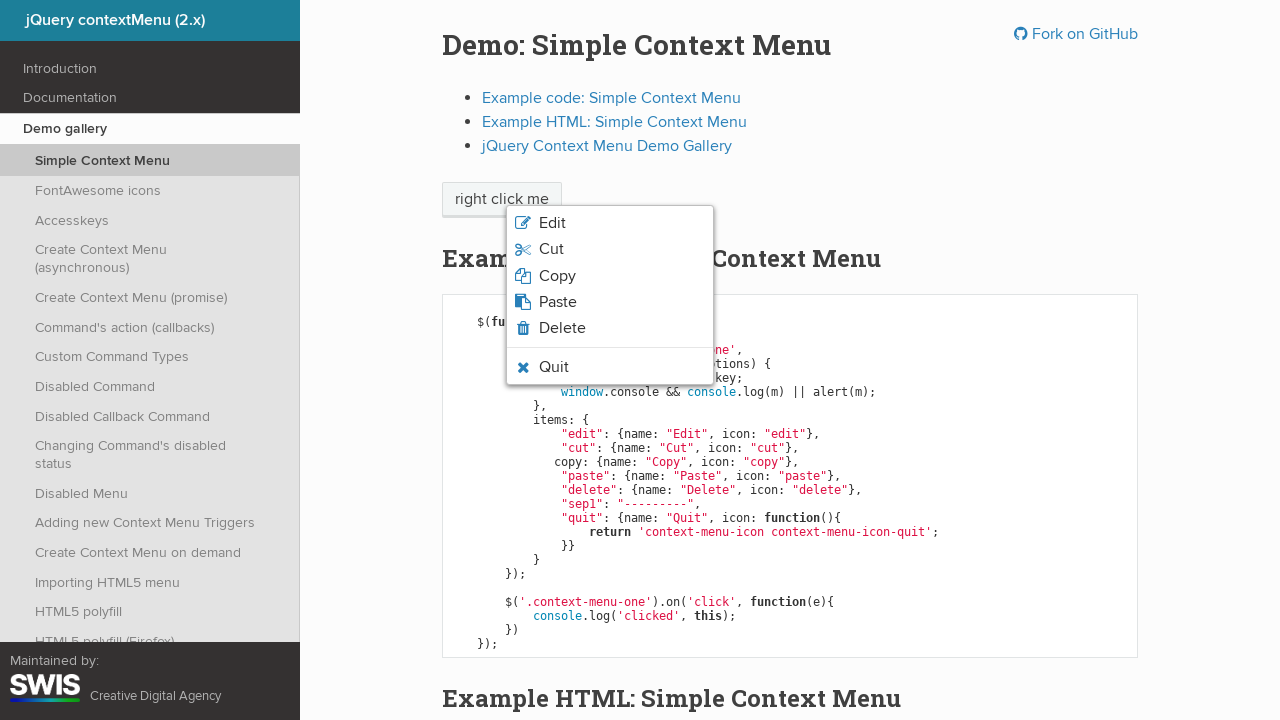

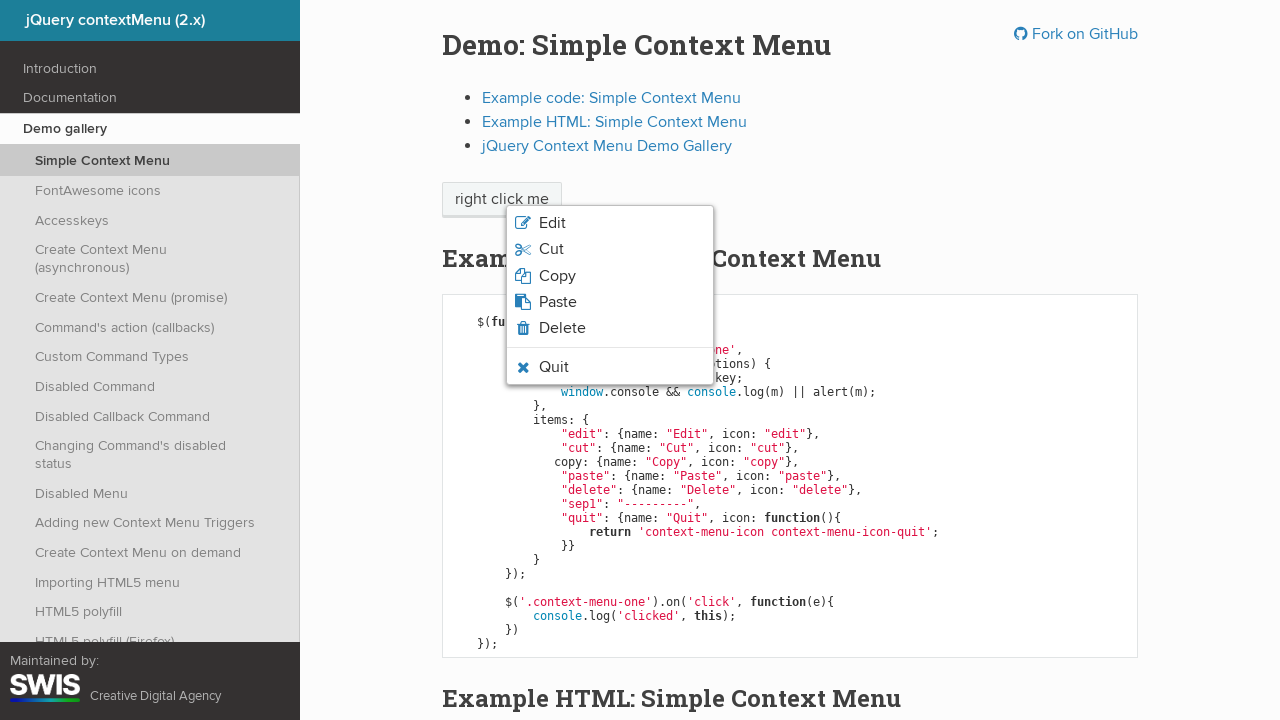